Tests button click functionality by clicking a "Click Me" button and verifying that a dynamic click message appears on the page.

Starting URL: https://demoqa.com/buttons

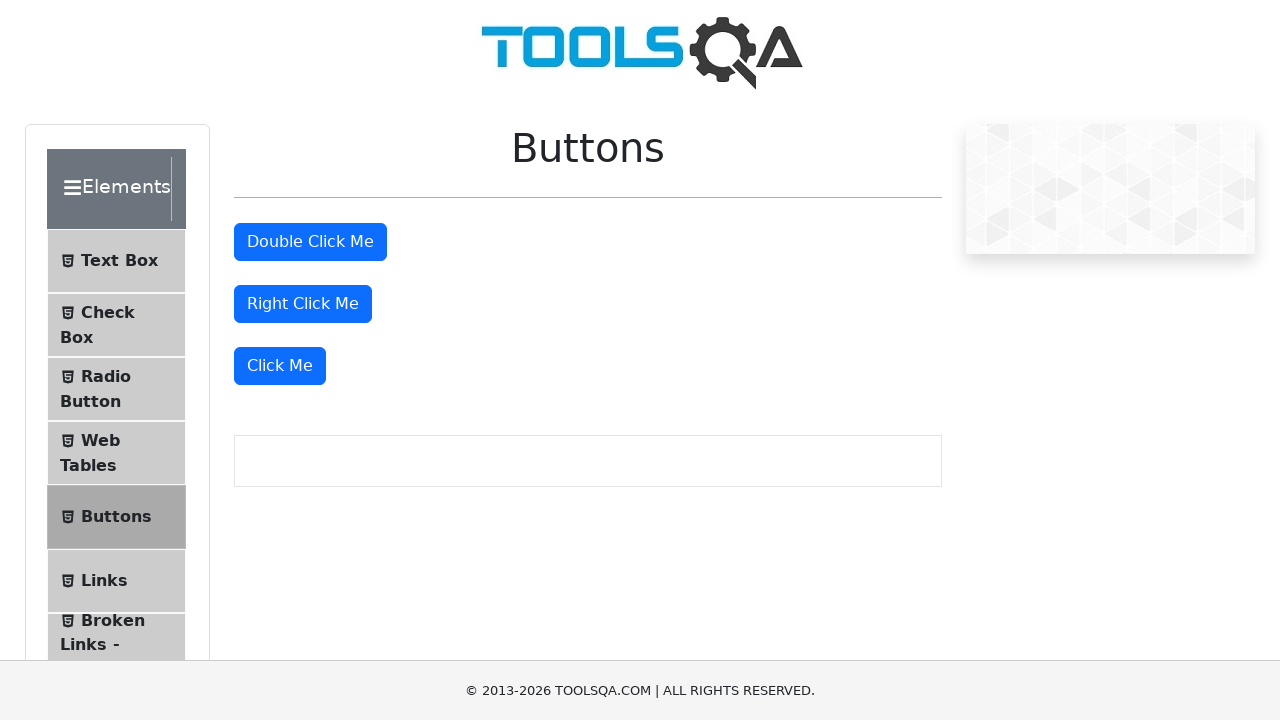

Located and verified 'Click Me' button is visible
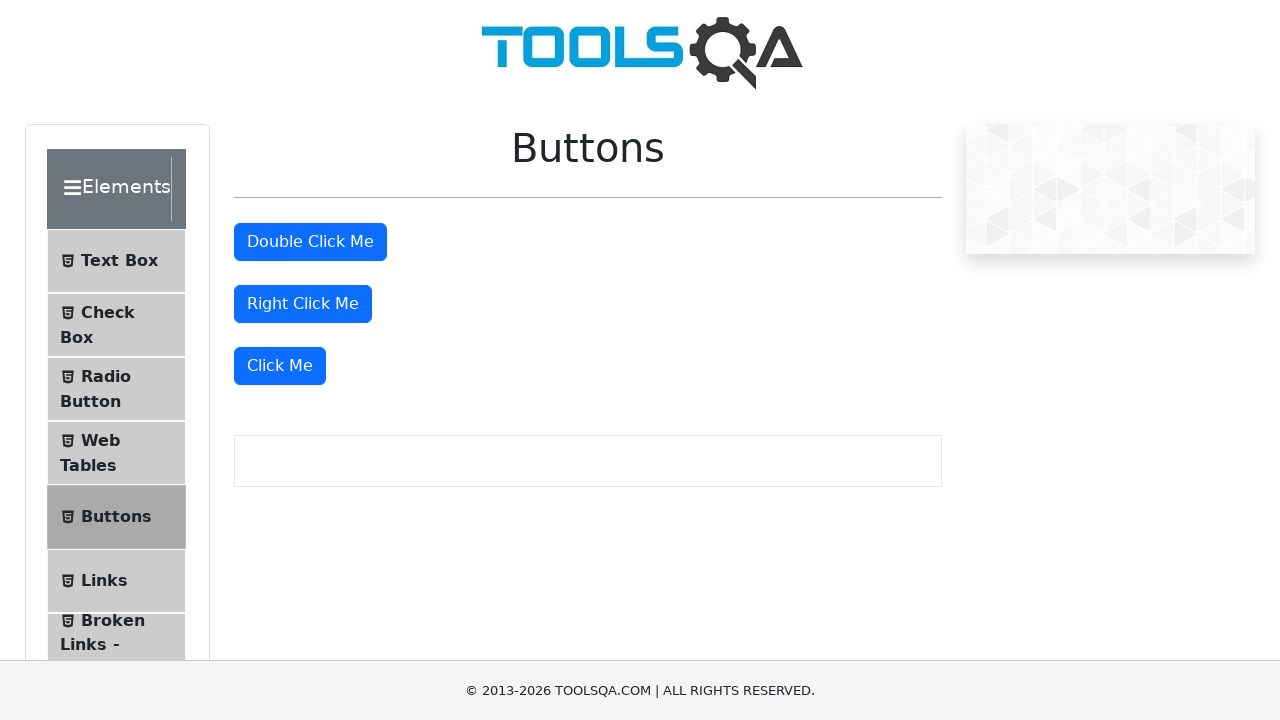

Clicked the 'Click Me' button at (280, 366) on internal:role=button[name="Click Me"s]
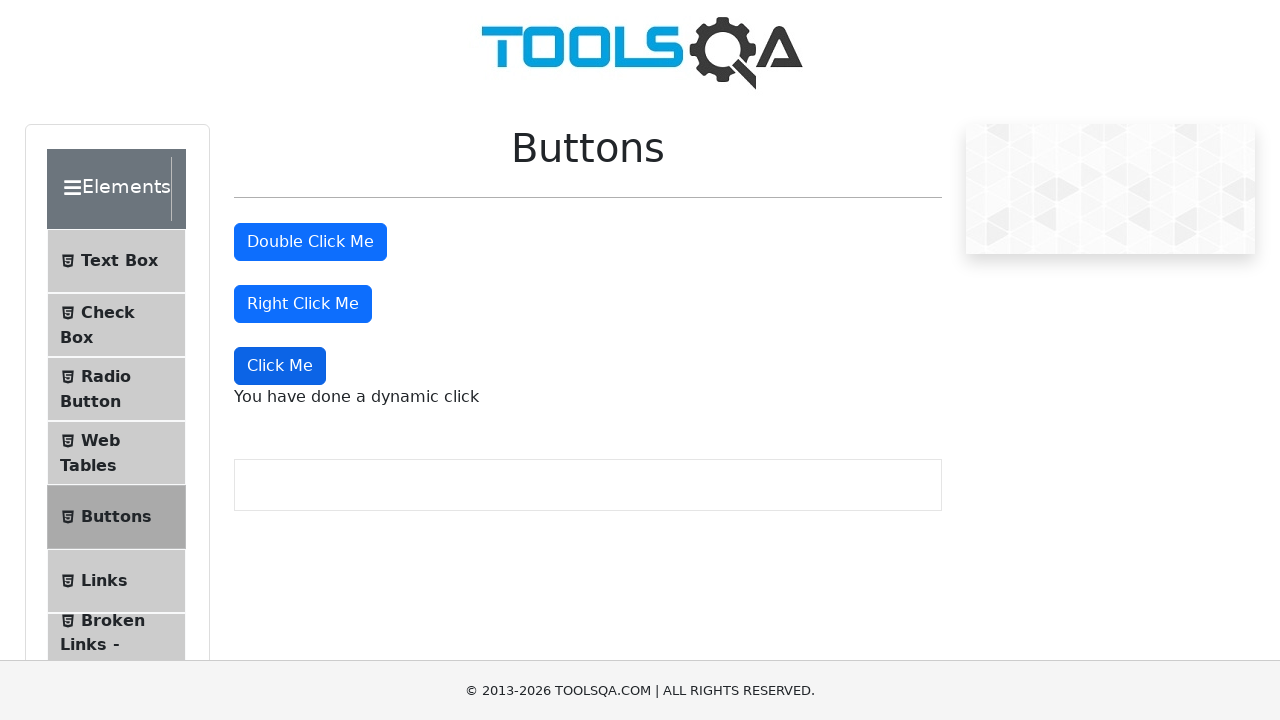

Verified dynamic click message 'You have done a dynamic click' appeared on page
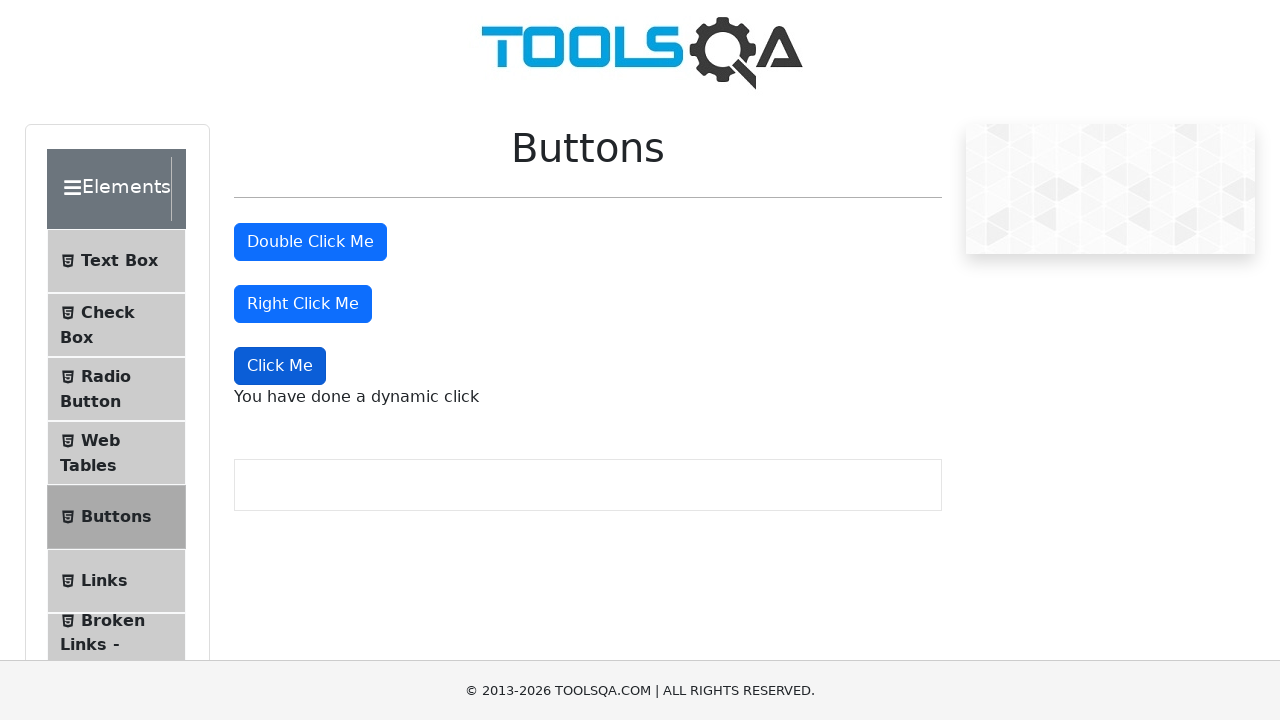

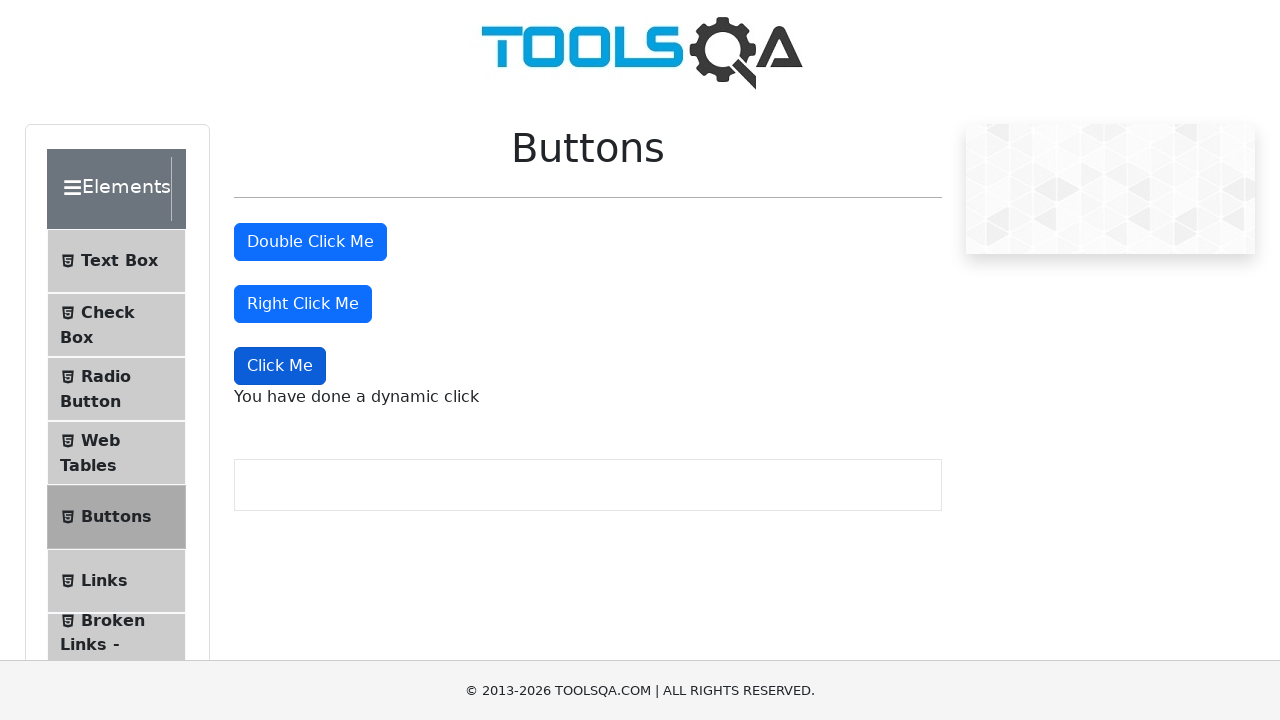